Tests scrolling functionality on a page and within a table, then verifies that the sum of values in a column matches the displayed total

Starting URL: https://rahulshettyacademy.com/AutomationPractice/

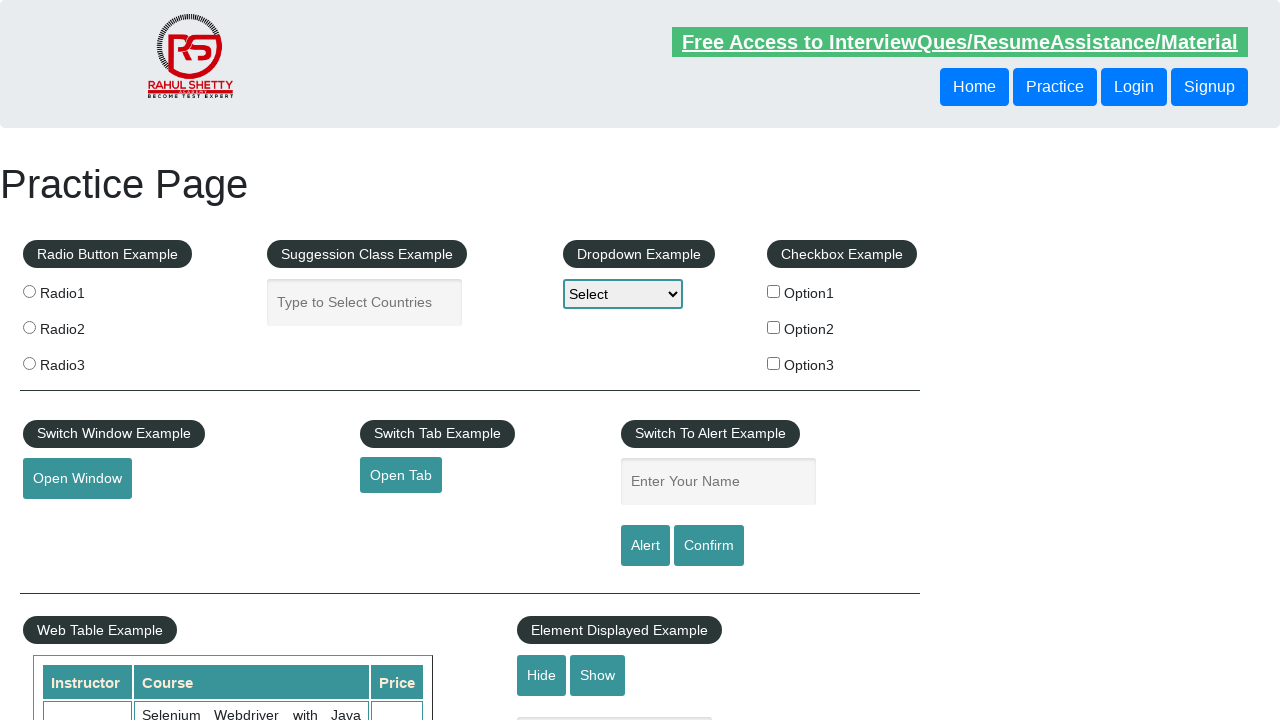

Scrolled down the page by 500 pixels
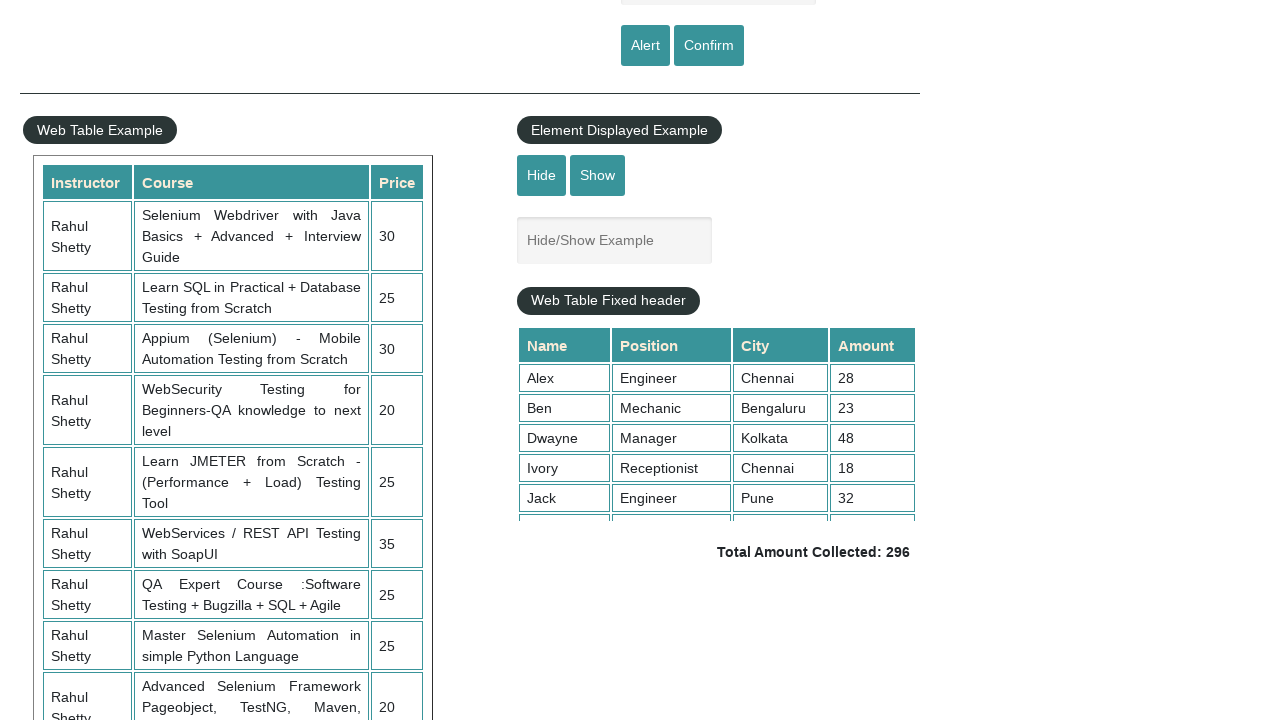

Scrolled within the fixed header table to position 5000
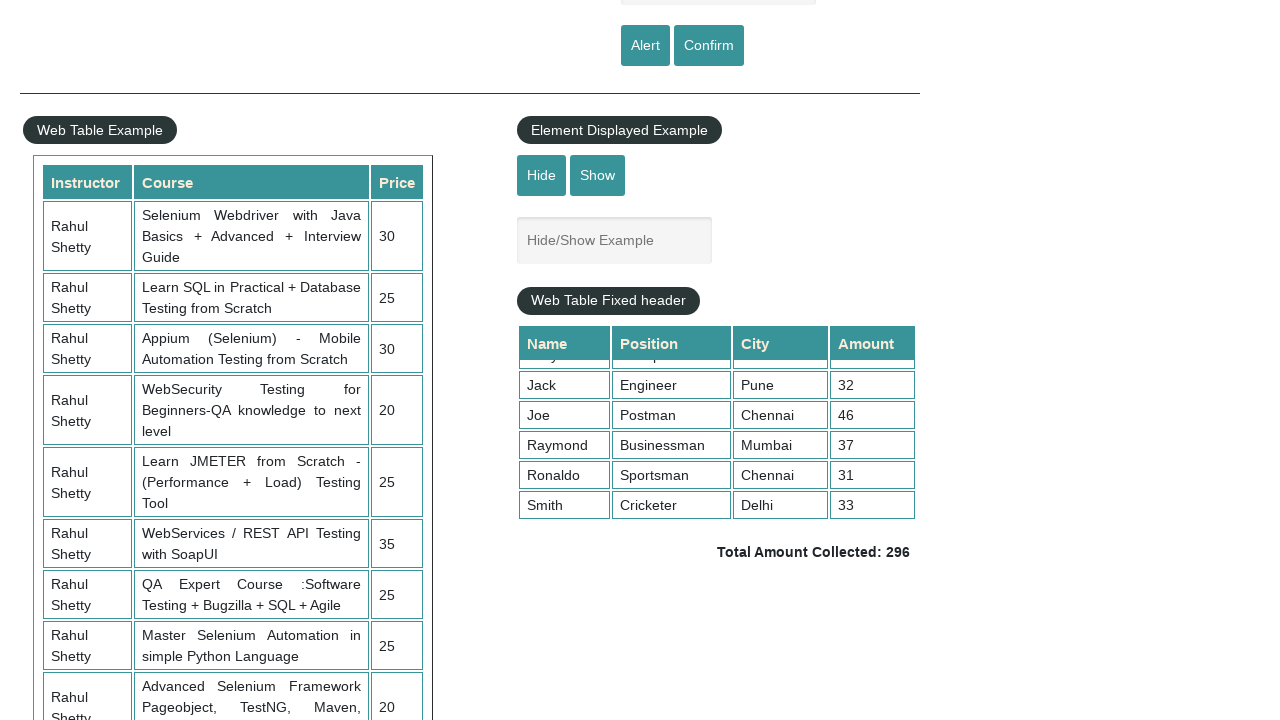

Retrieved all values from the 4th column of the table
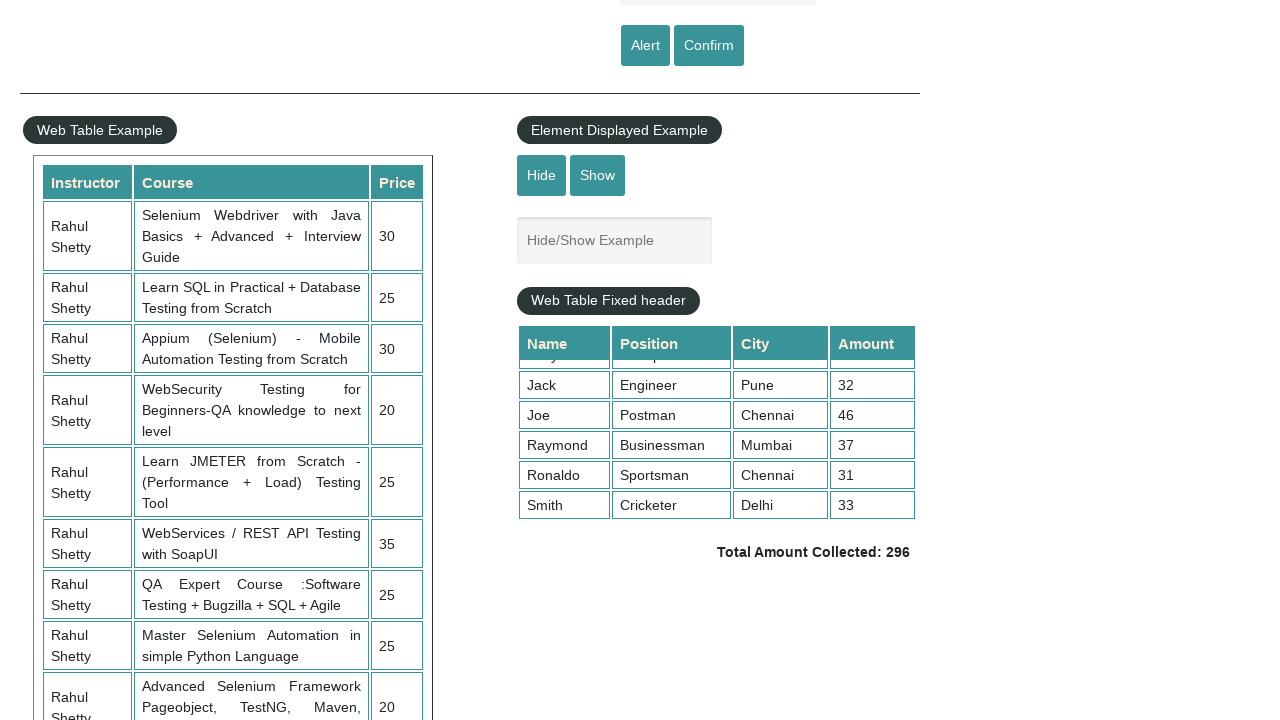

Calculated sum of column values: 296
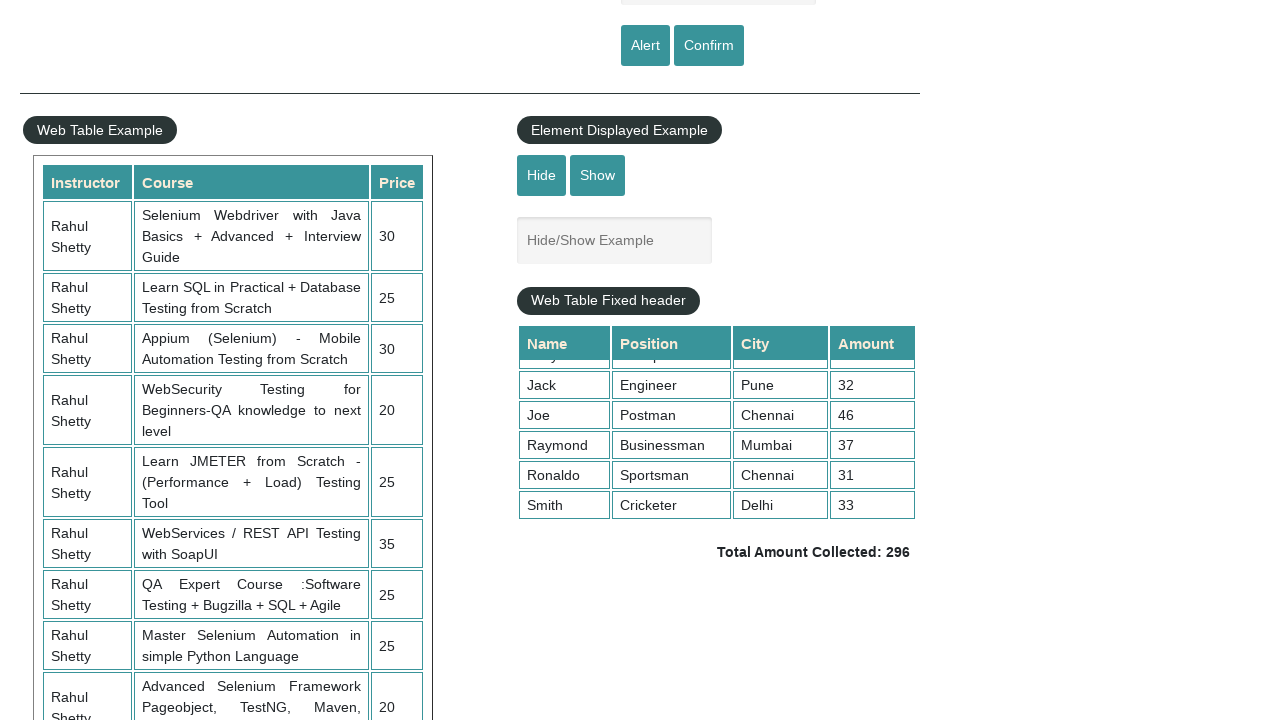

Retrieved displayed total amount text
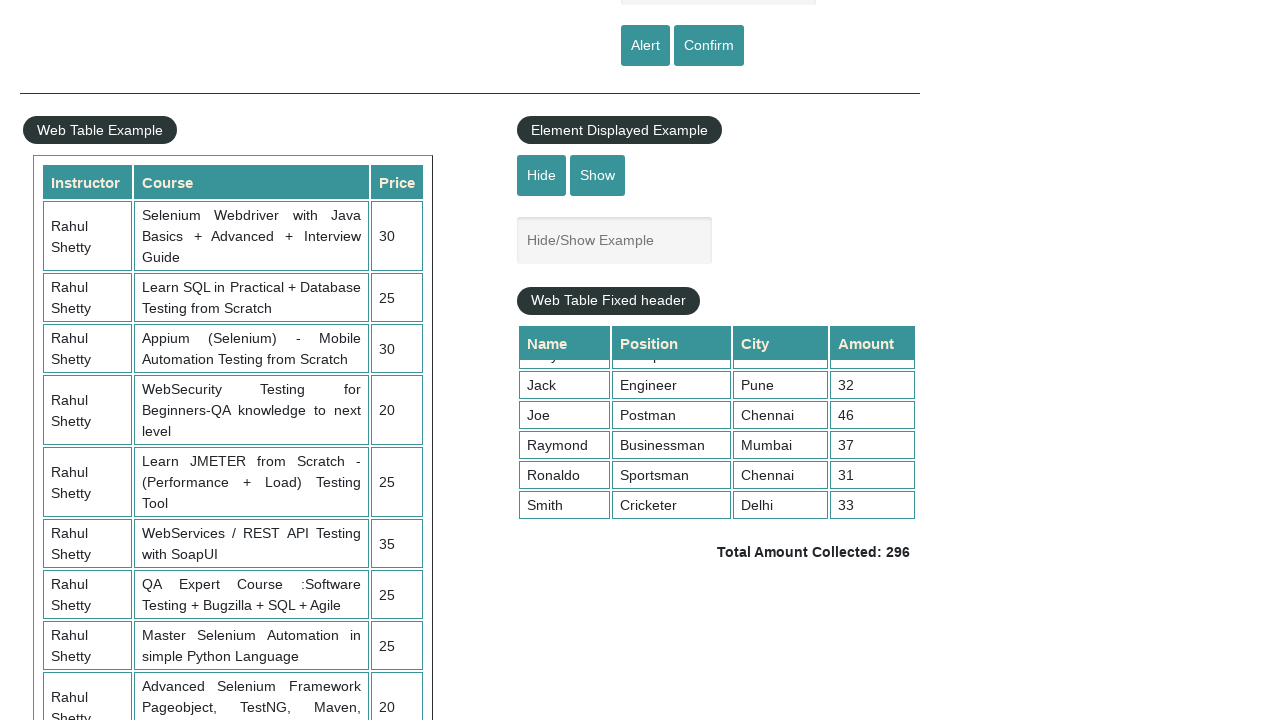

Extracted and parsed total amount: 296
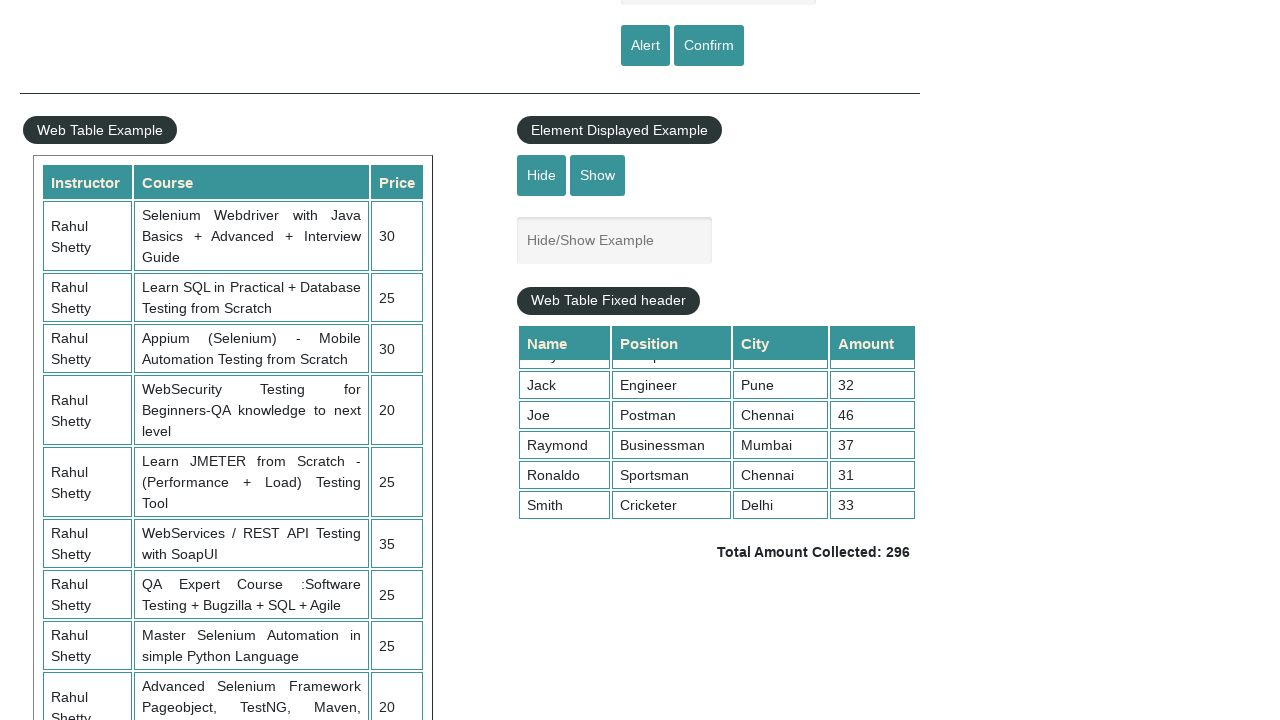

Verified that sum of column values (296) matches displayed total (296)
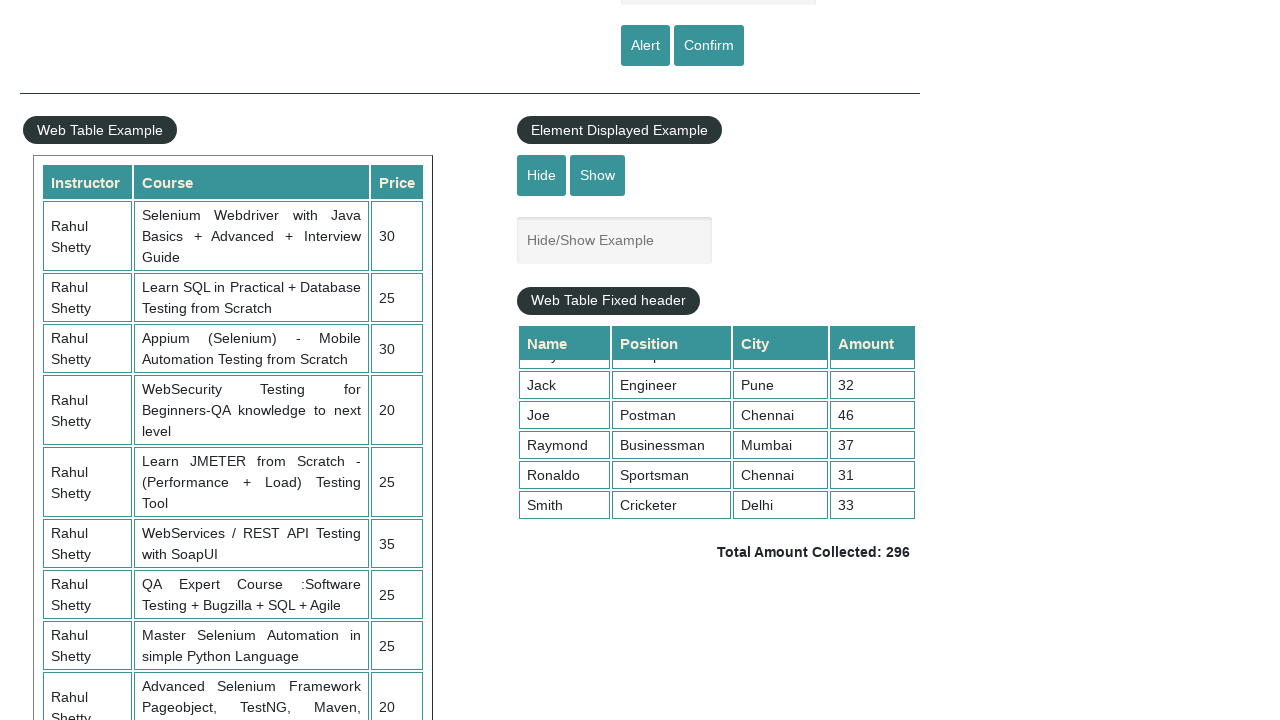

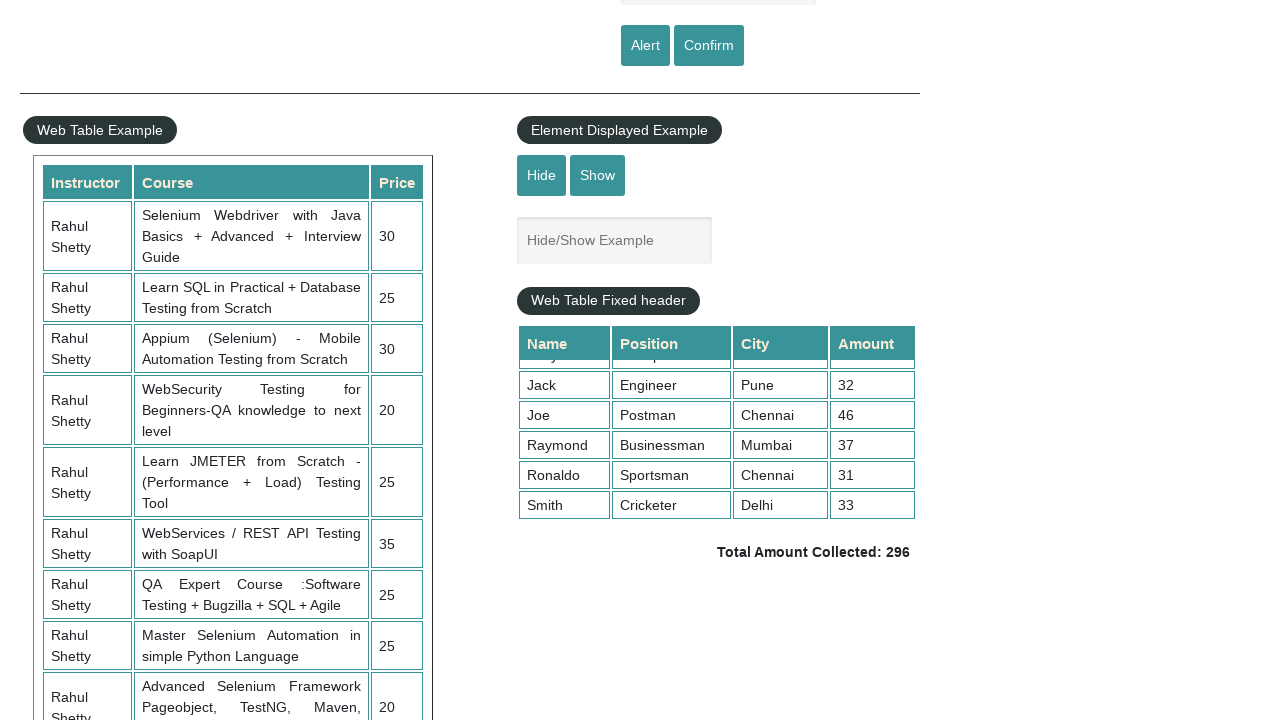